Navigates to W3Schools HTML tables tutorial page and verifies that the example table with customer data is present and contains cells

Starting URL: https://www.w3schools.com/html/html_tables.asp

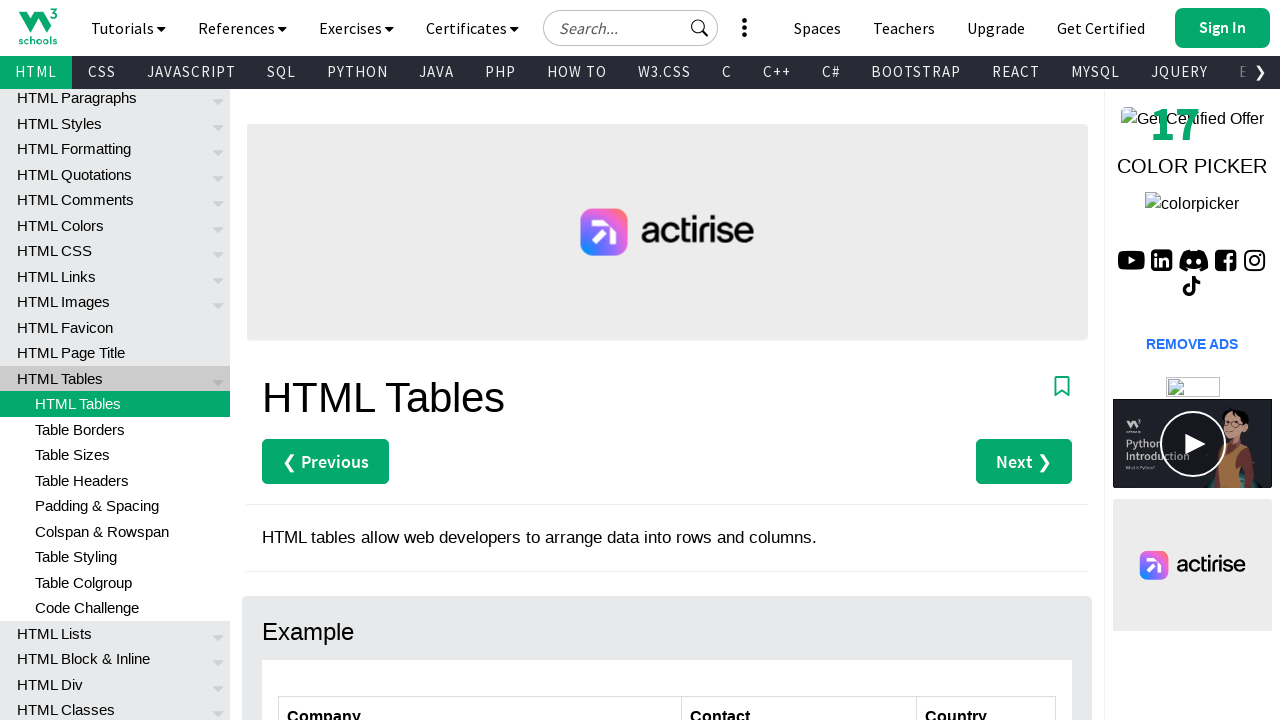

Navigated to W3Schools HTML tables tutorial page
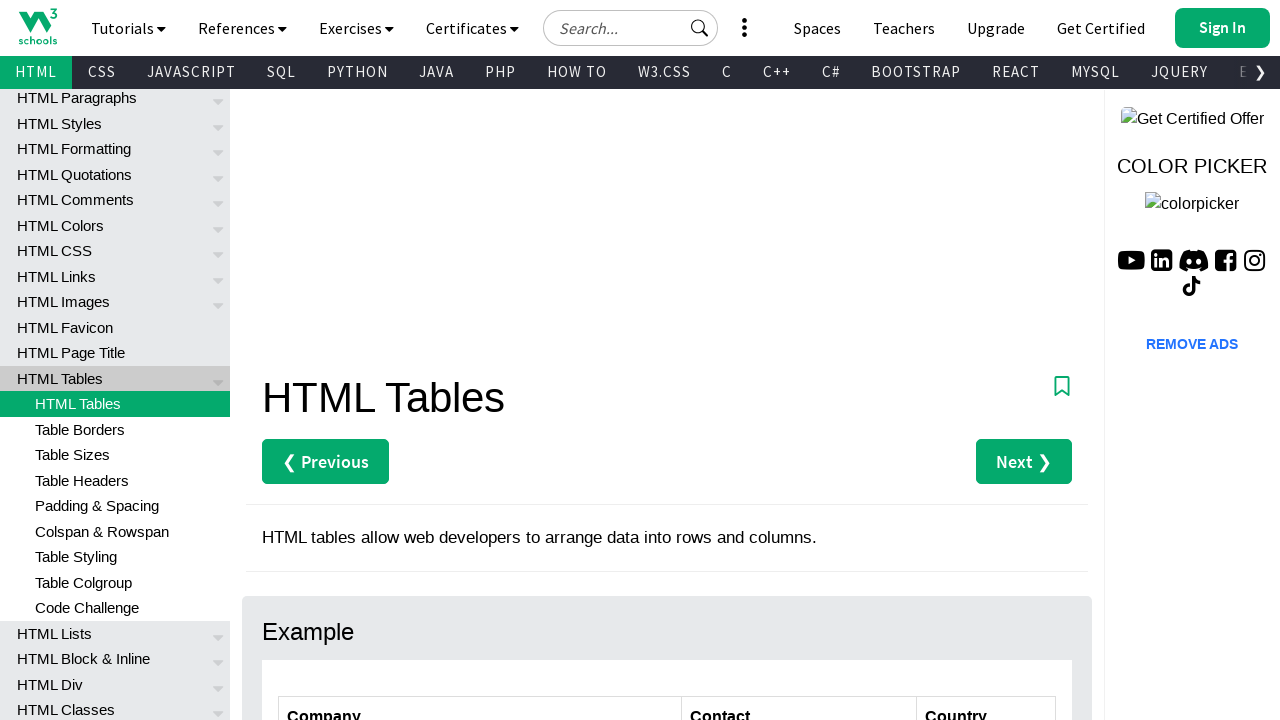

Customers table loaded successfully
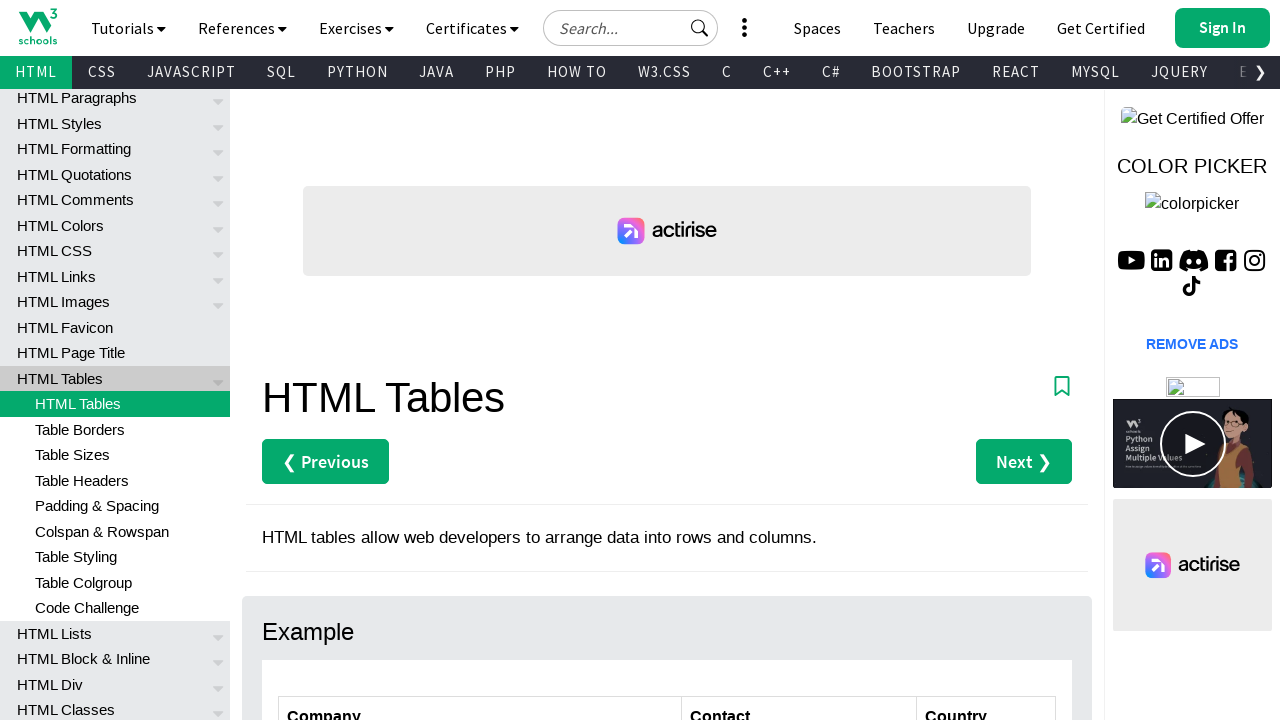

Table cells with customer data are present
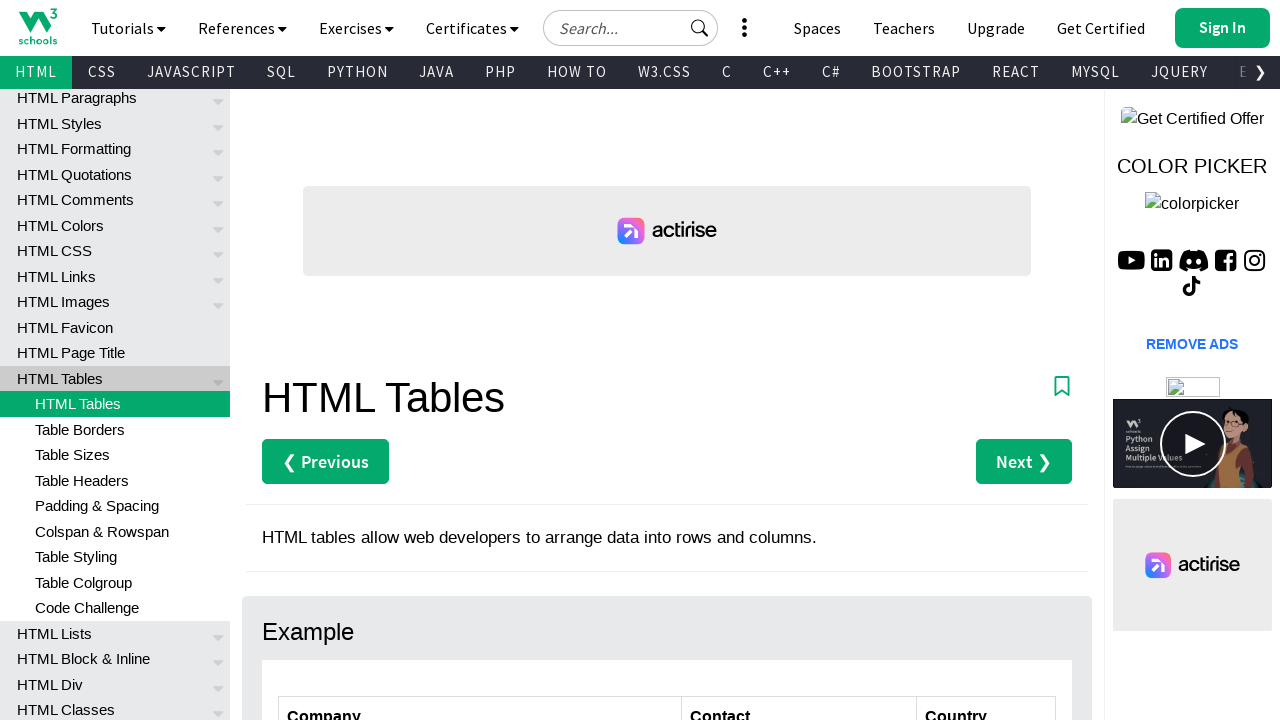

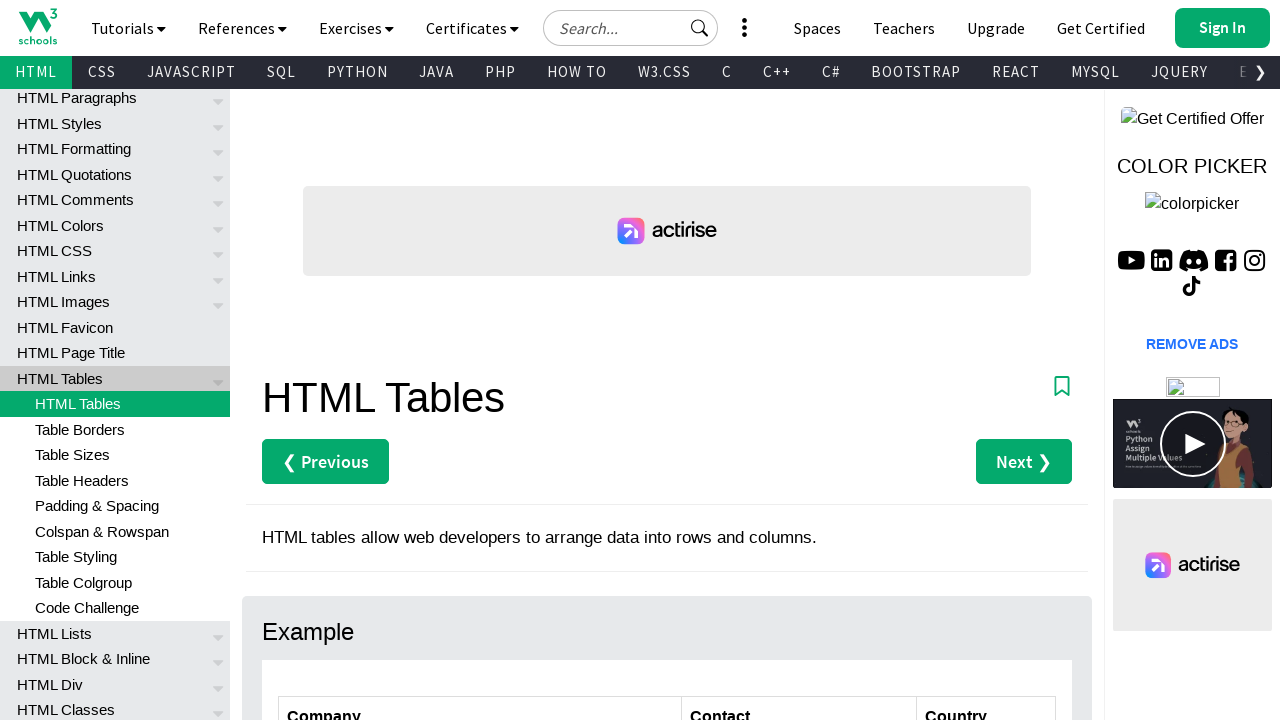